Tests window handling functionality by opening links in new windows, switching between parent and child windows, and interacting with elements in different windows

Starting URL: https://accounts.google.com/signup

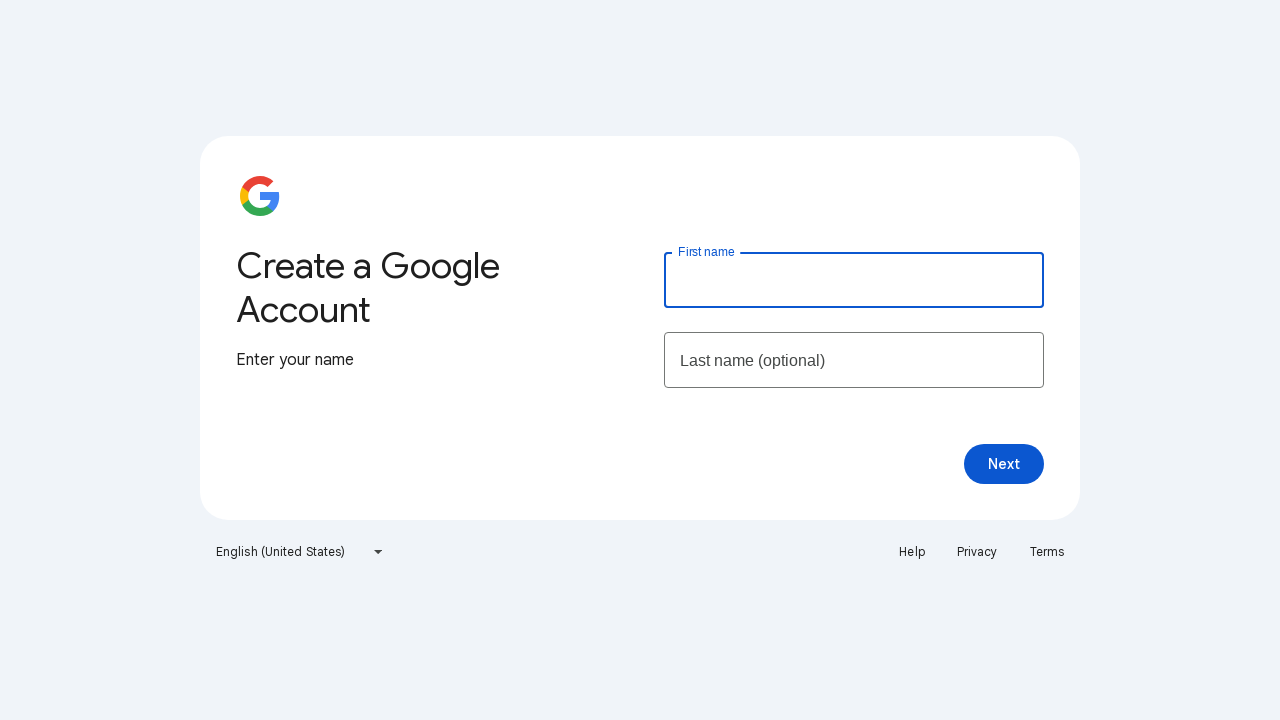

Clicked Terms link to open in new window at (1047, 552) on xpath=//a[text()='Terms']
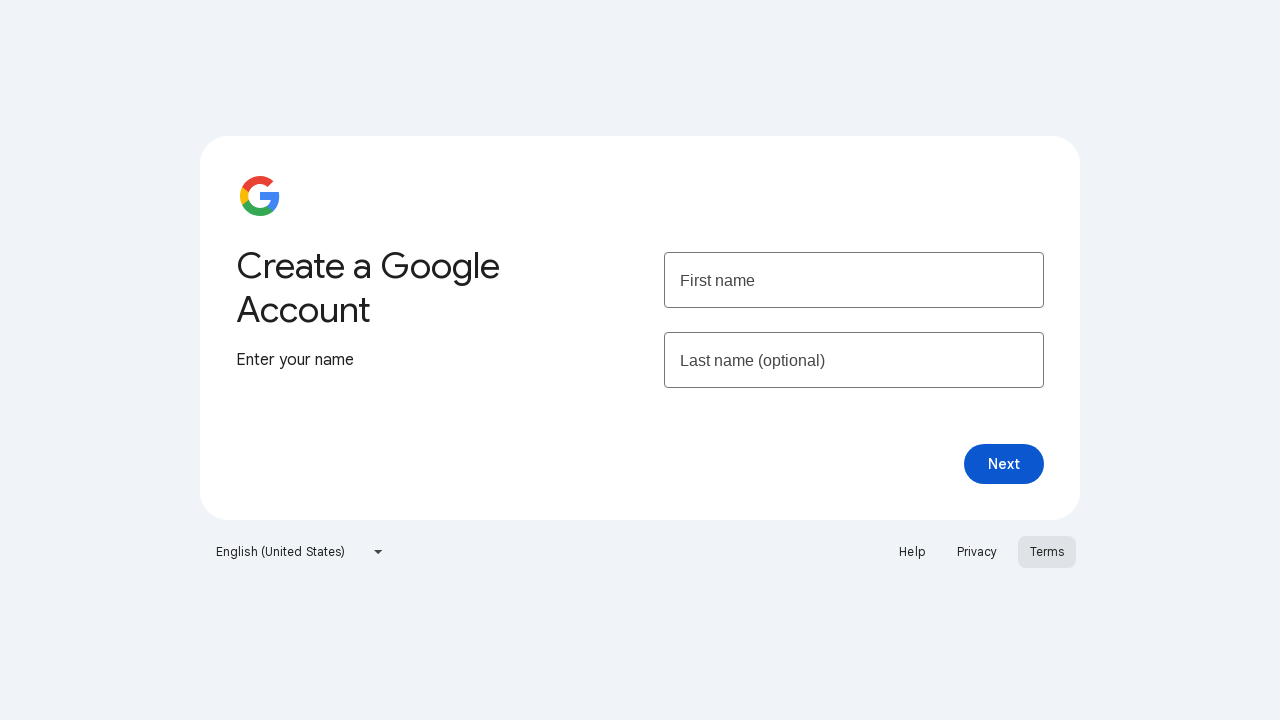

New window opened and captured
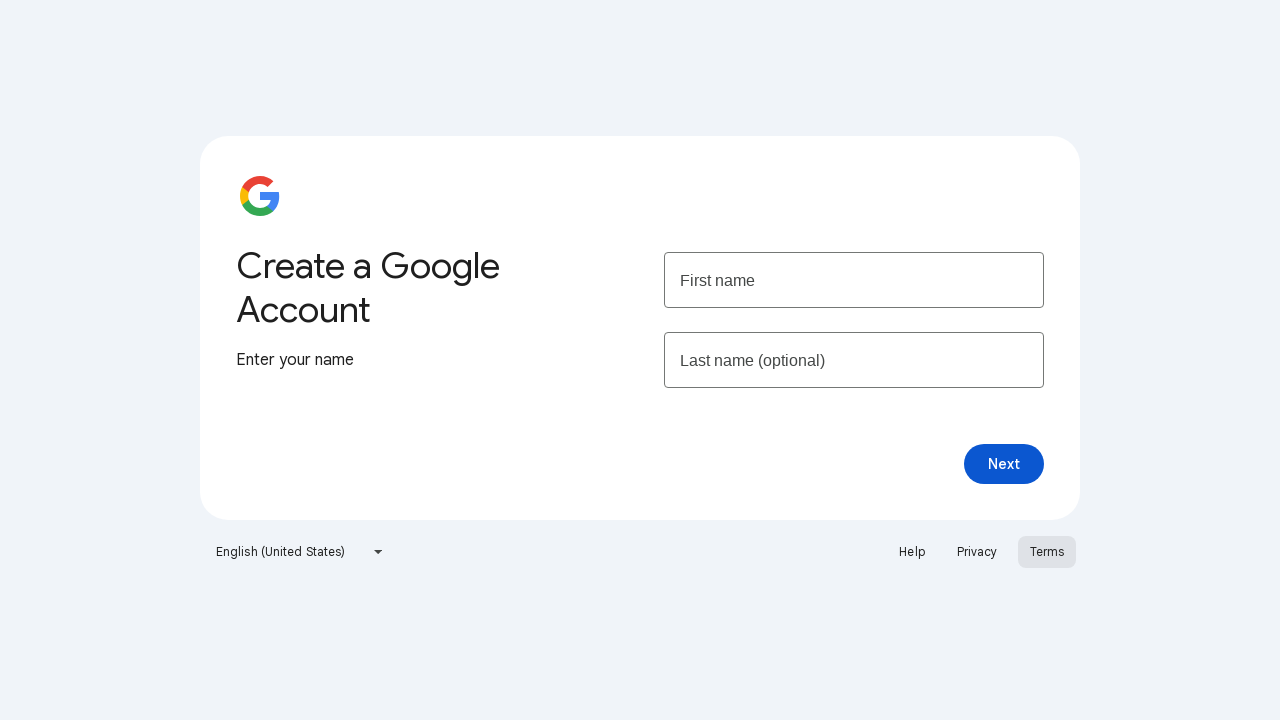

Clicked Technologies link in new window at (492, 78) on xpath=//a[text()='Technologies']
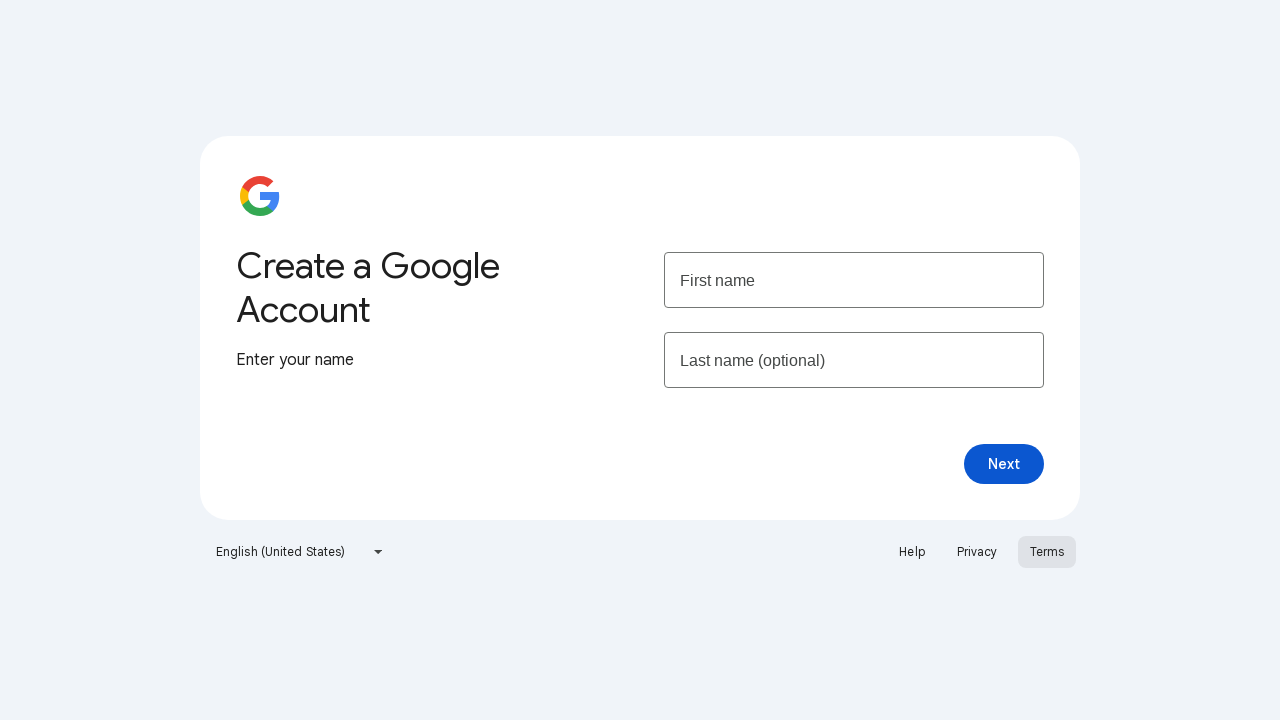

Clicked Privacy link in parent window at (977, 552) on xpath=//a[text()='Privacy']
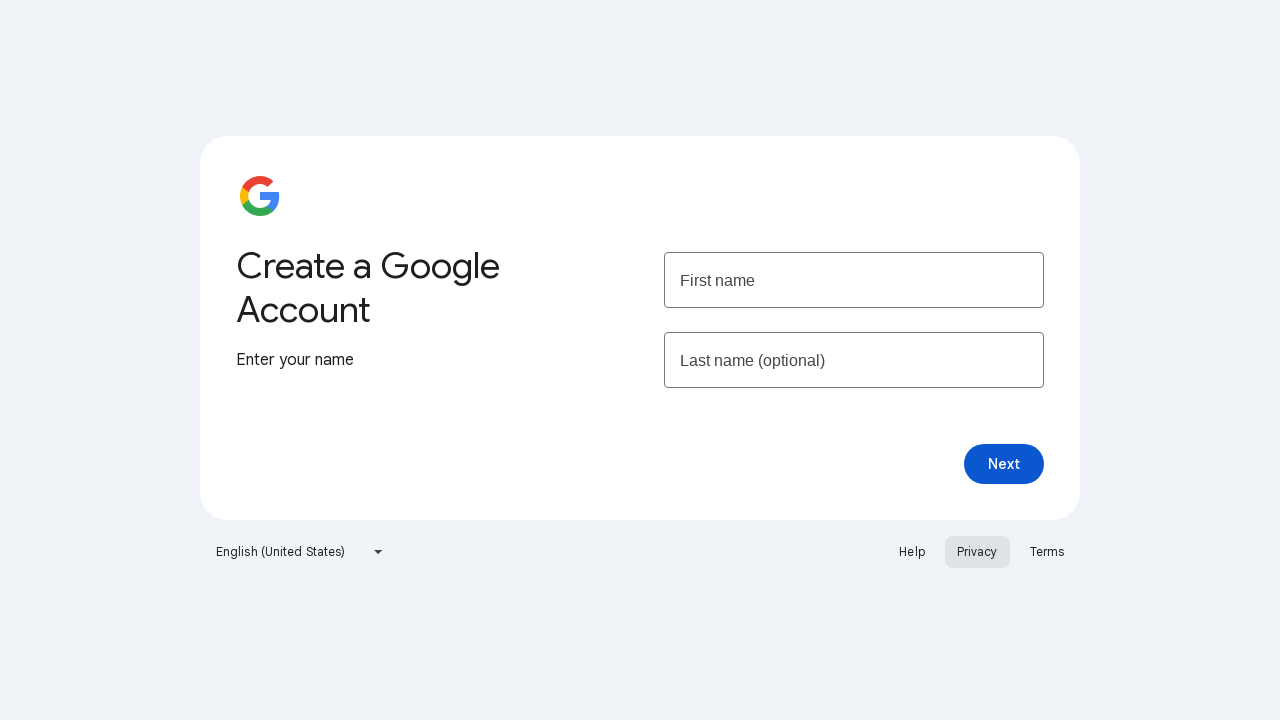

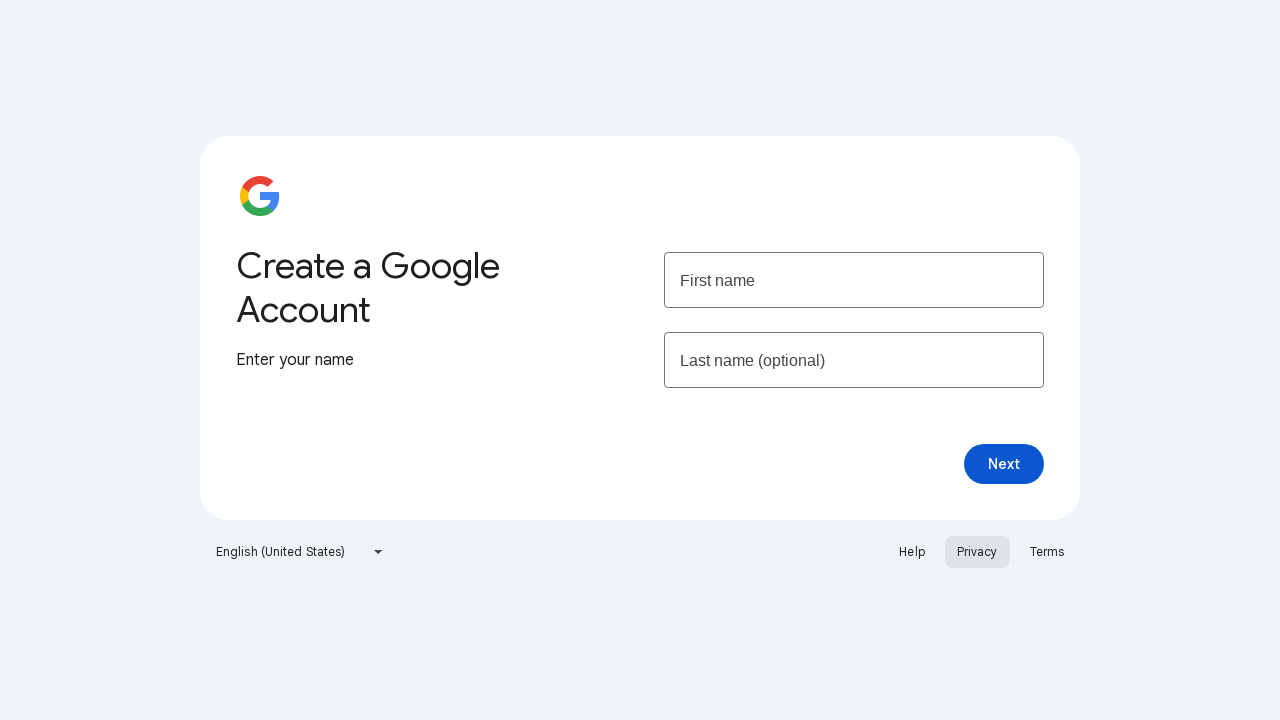